Tests datalist input by clicking on the datalist field and selecting a value from the options

Starting URL: https://www.selenium.dev/selenium/web/web-form.html

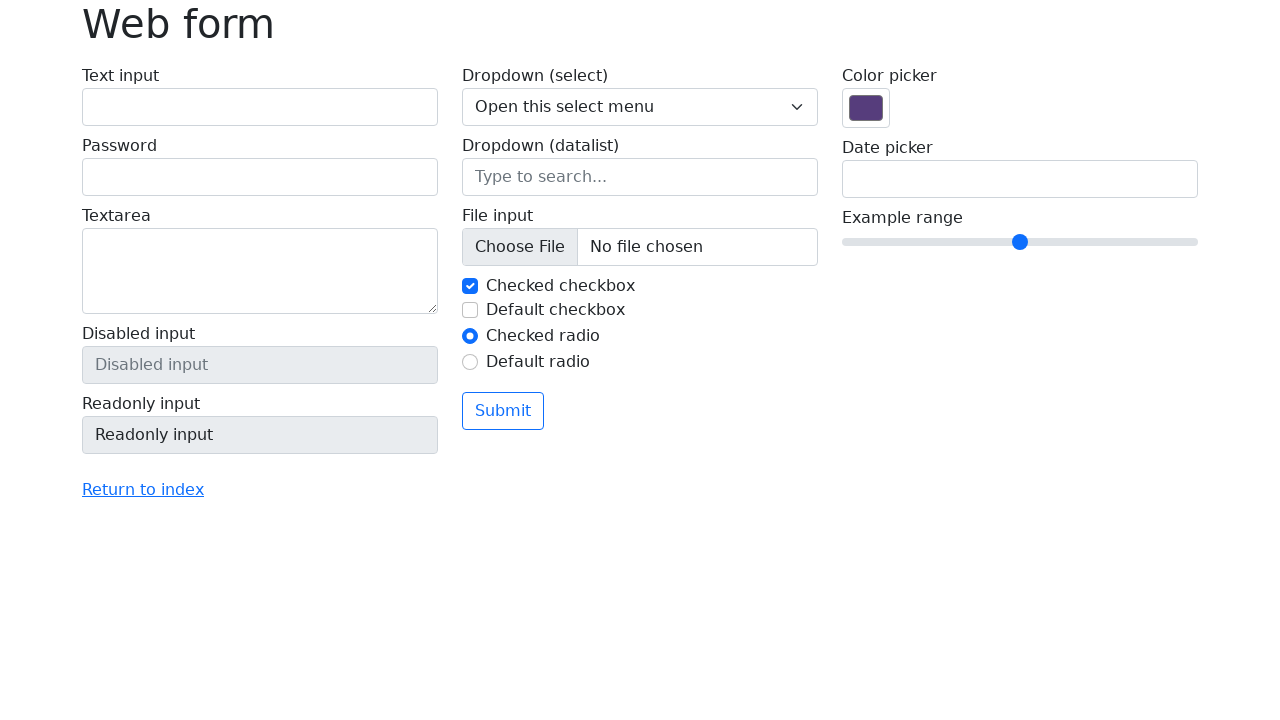

Clicked on datalist input field at (640, 177) on input[name='my-datalist']
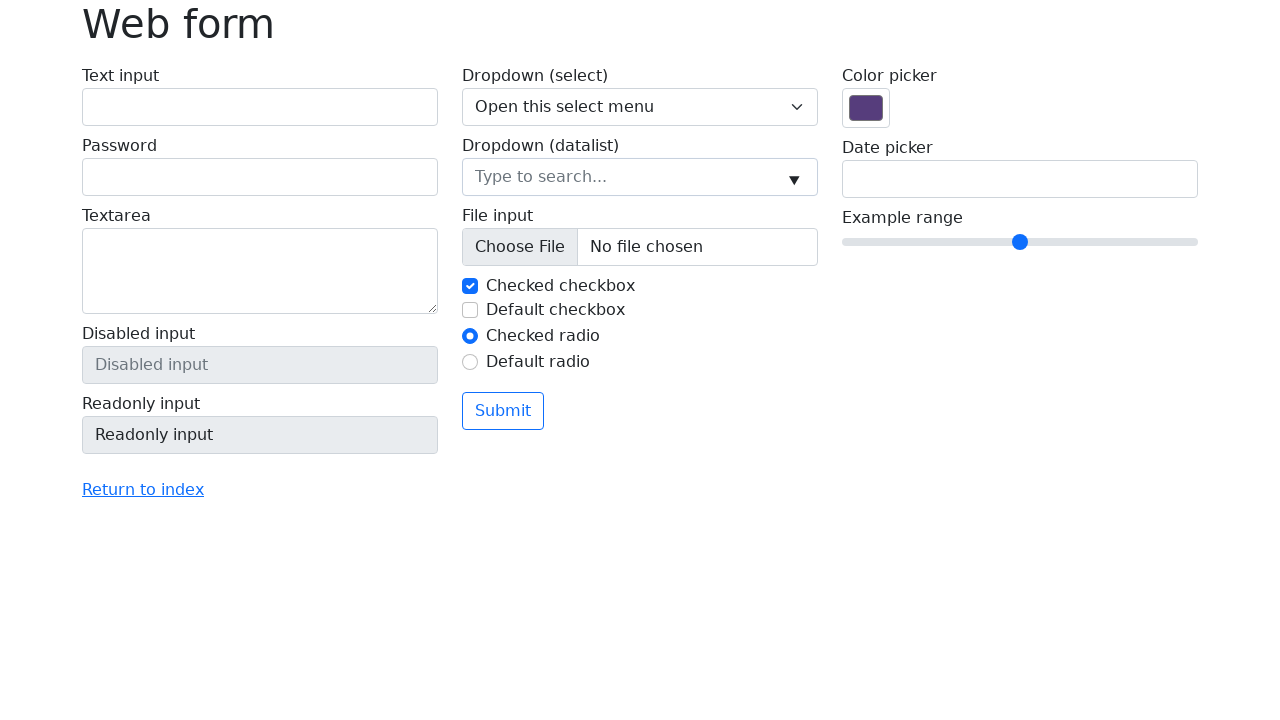

Filled datalist field with 'New York' on input[name='my-datalist']
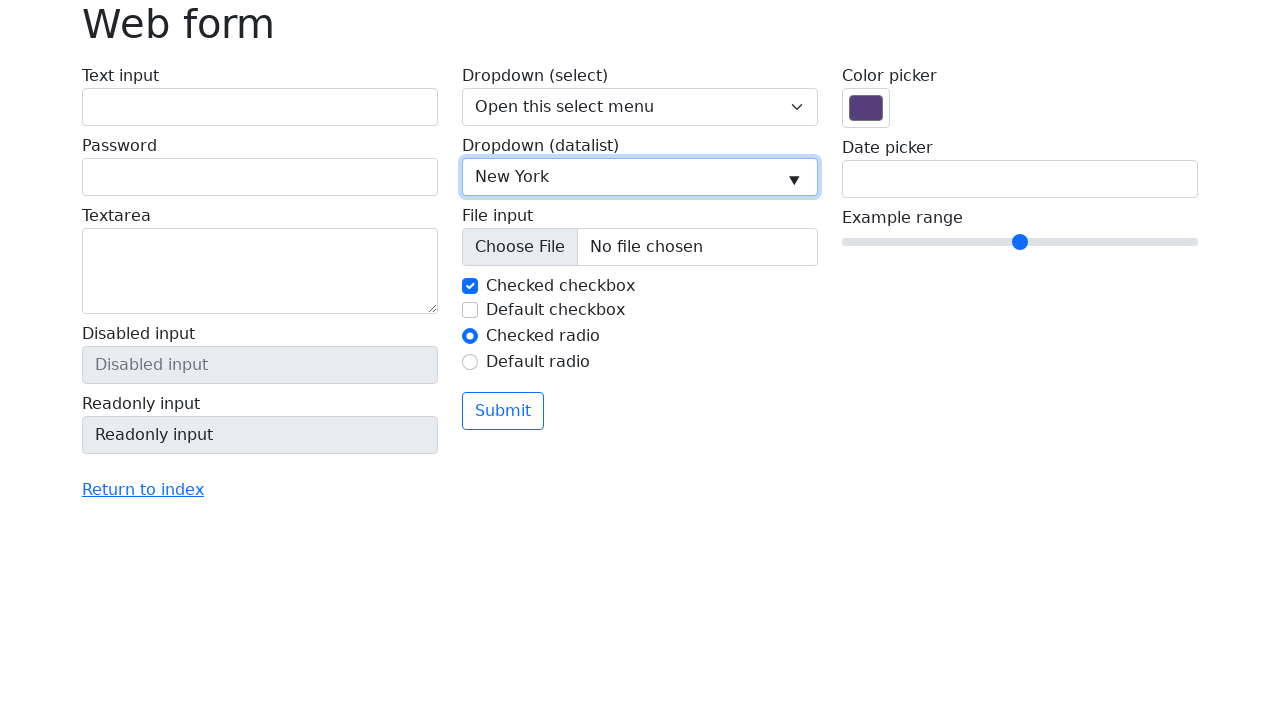

Retrieved input value from datalist field
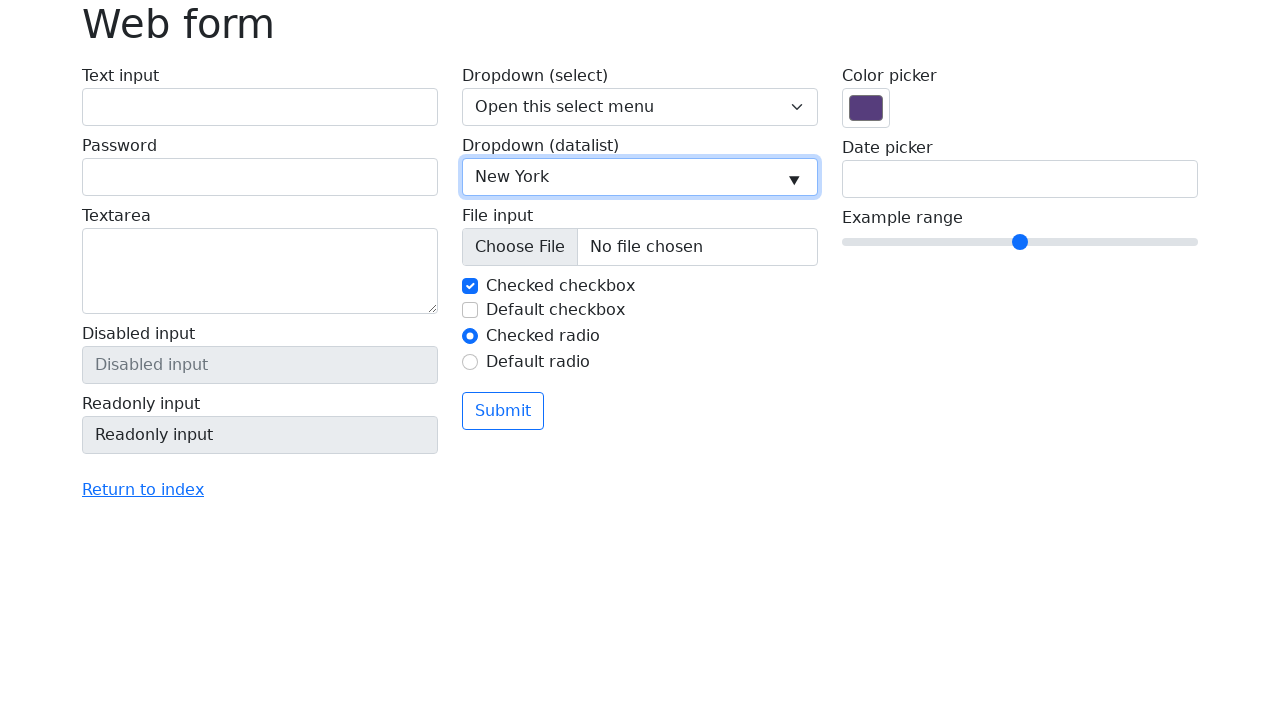

Verified that datalist field contains 'New York'
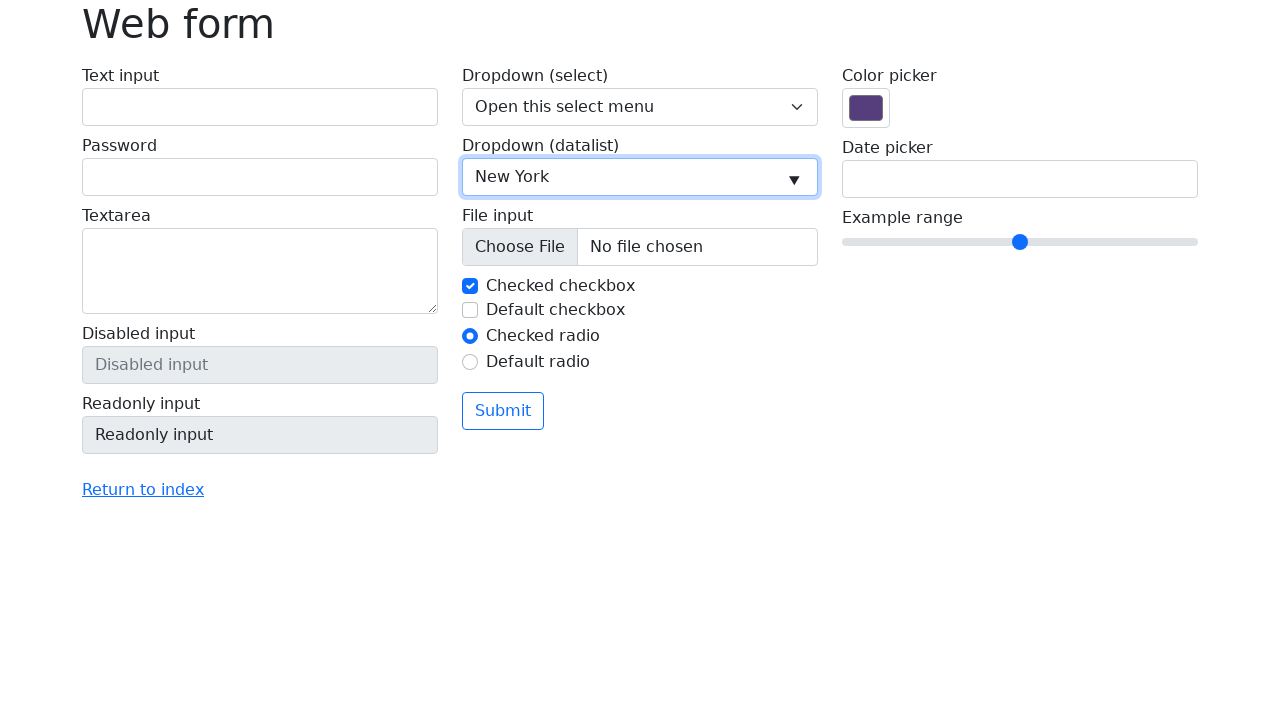

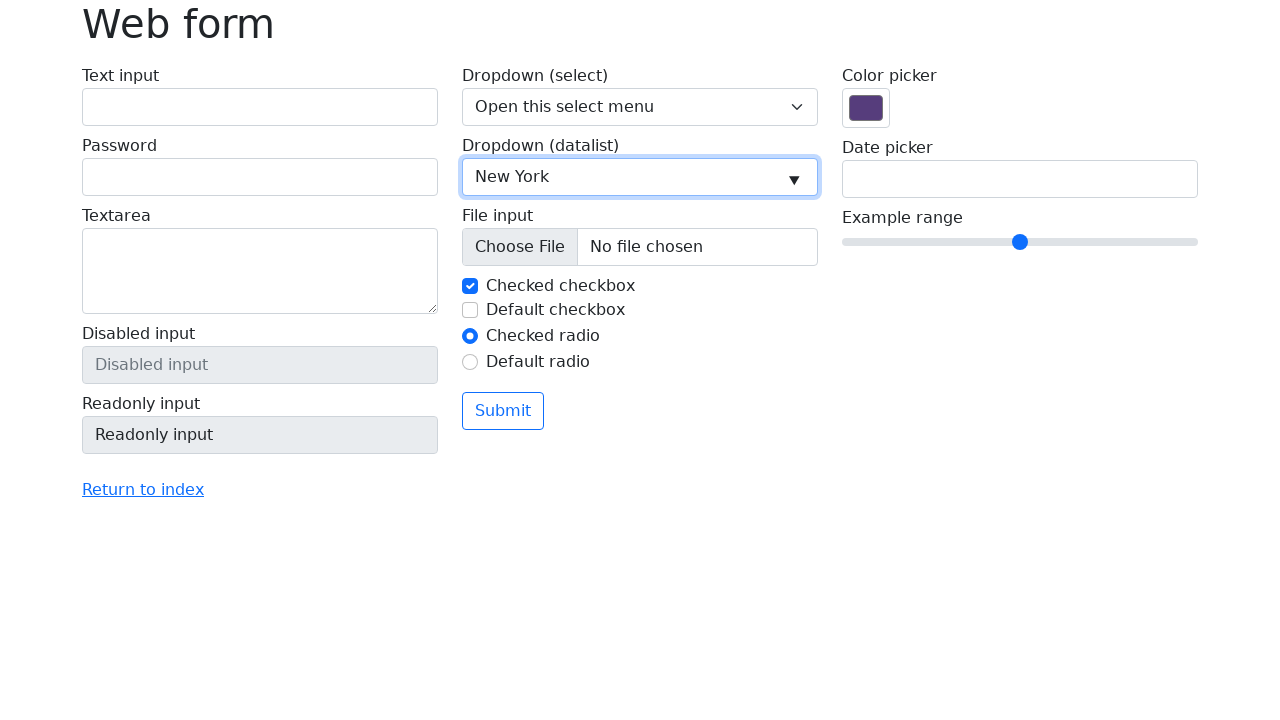